Tests navigation on the Anh Tester website by clicking on the blog link from the homepage.

Starting URL: https://anhtester.com

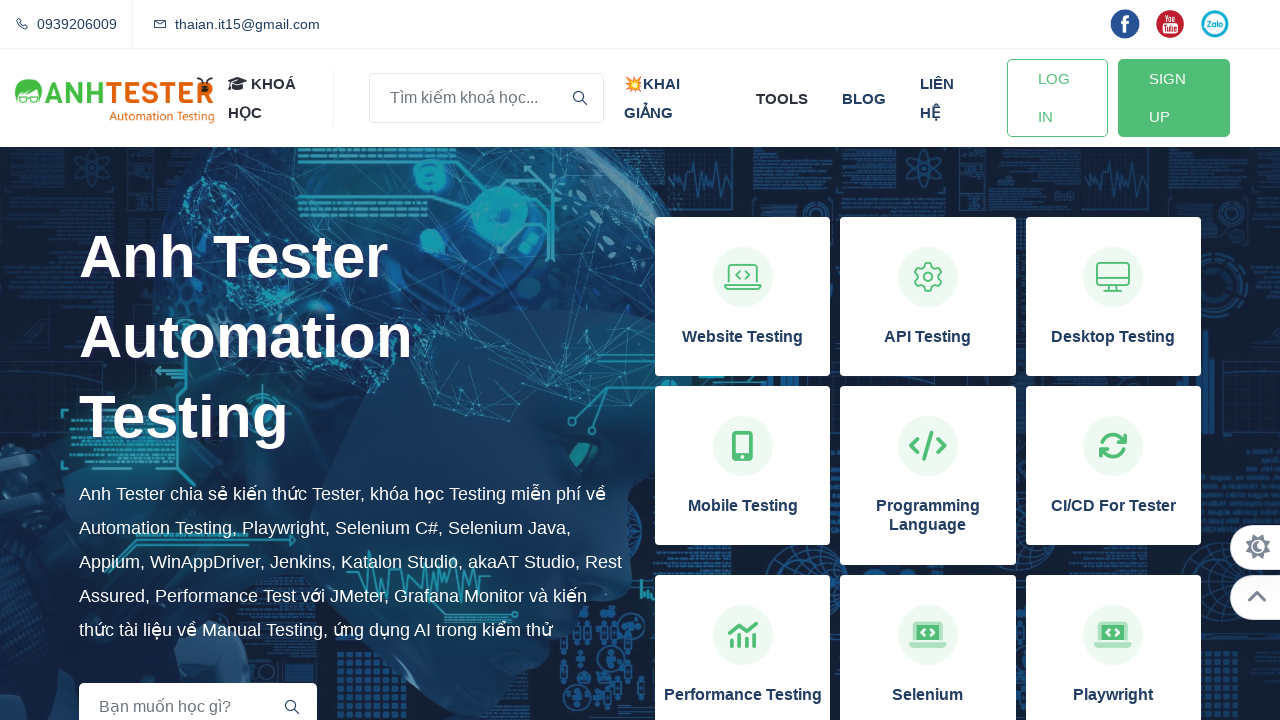

Navigated to Anh Tester homepage
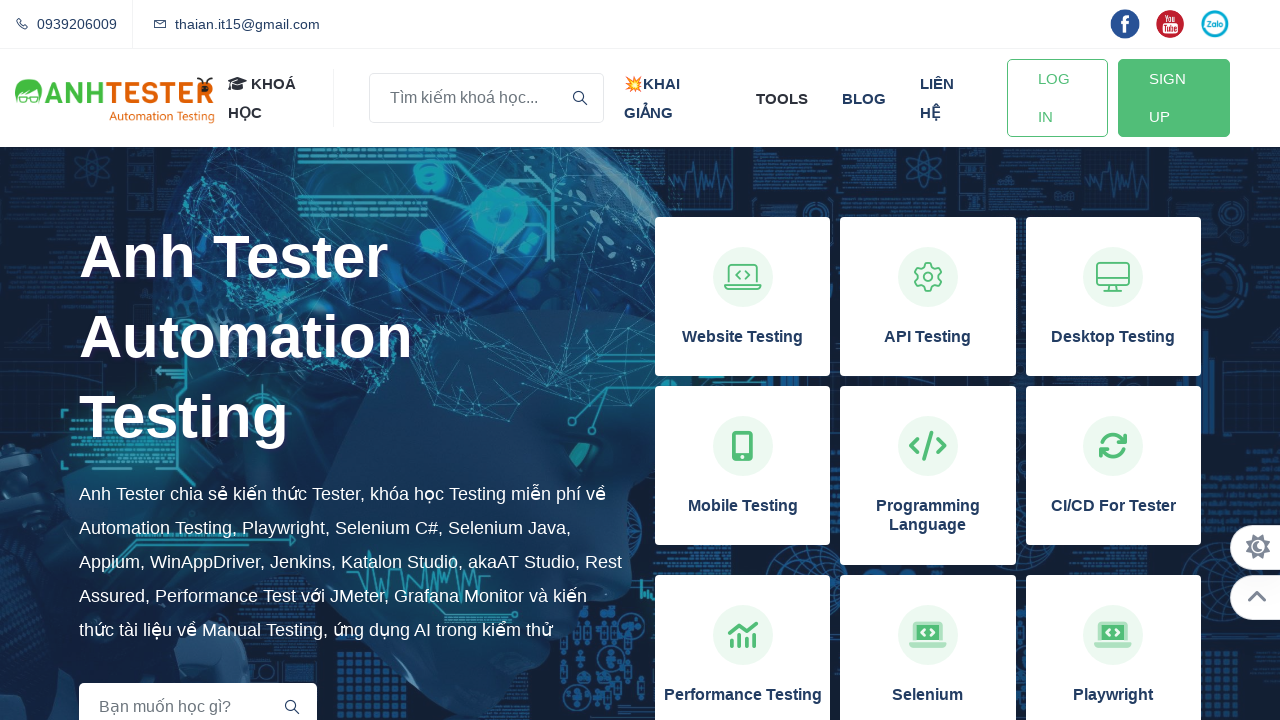

Clicked on blog link at (864, 98) on xpath=//a[normalize-space()='blog']
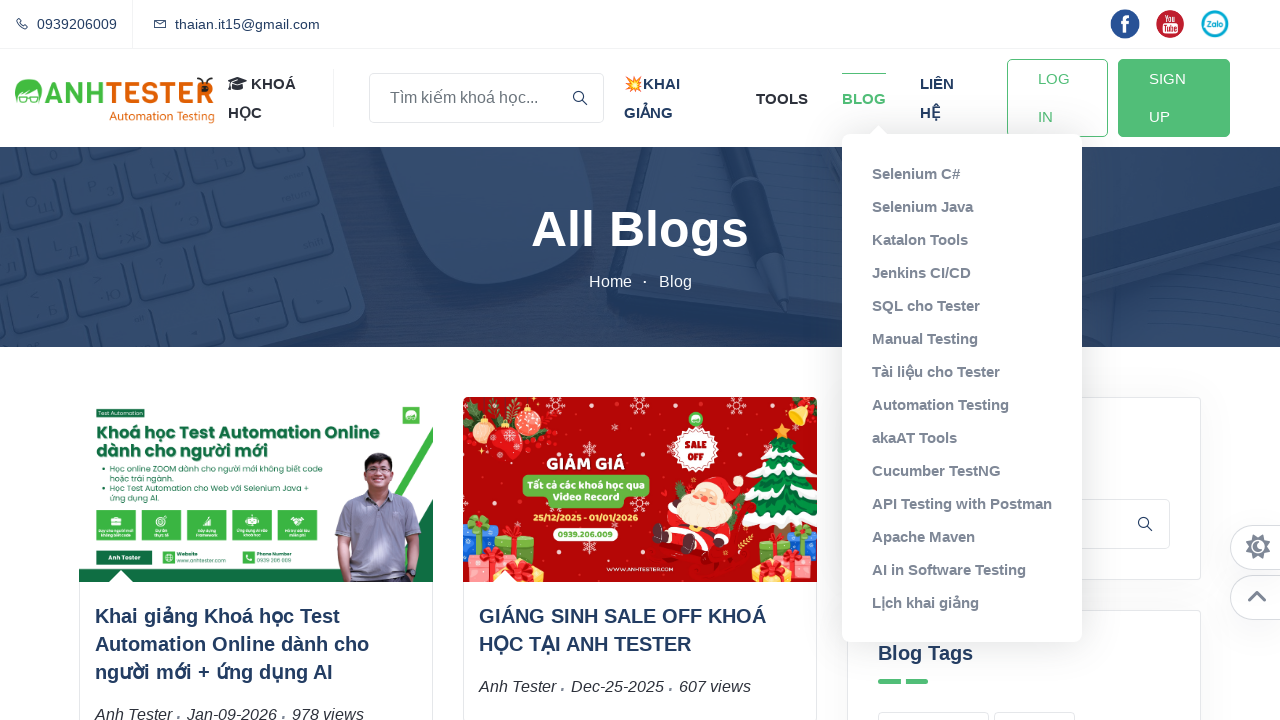

Blog page loaded successfully
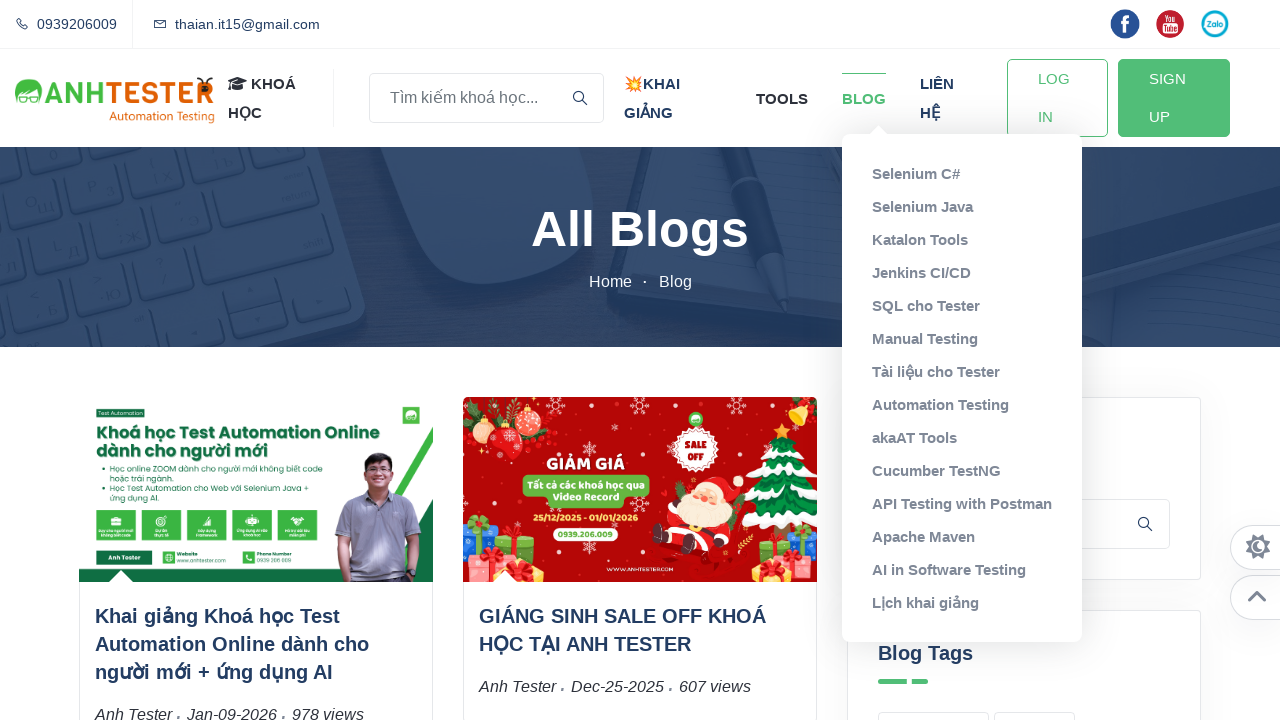

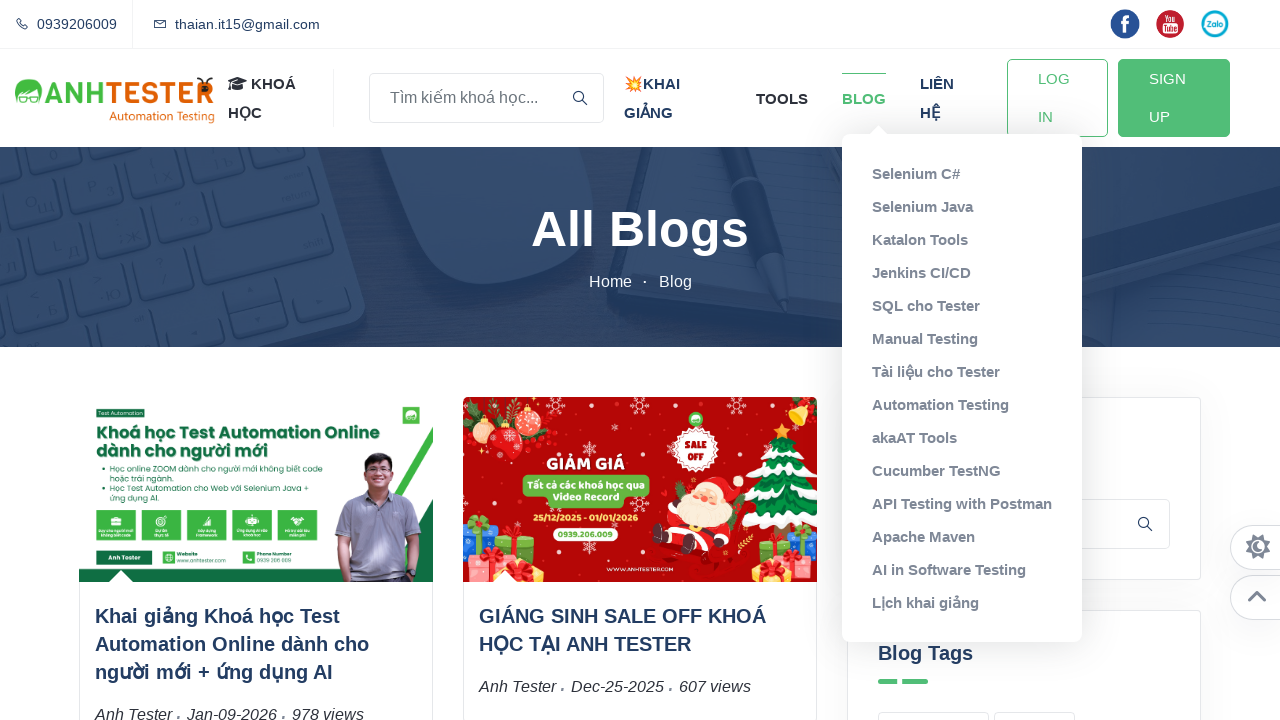